Tests filtering to display only active (not completed) items using the Active link.

Starting URL: https://demo.playwright.dev/todomvc

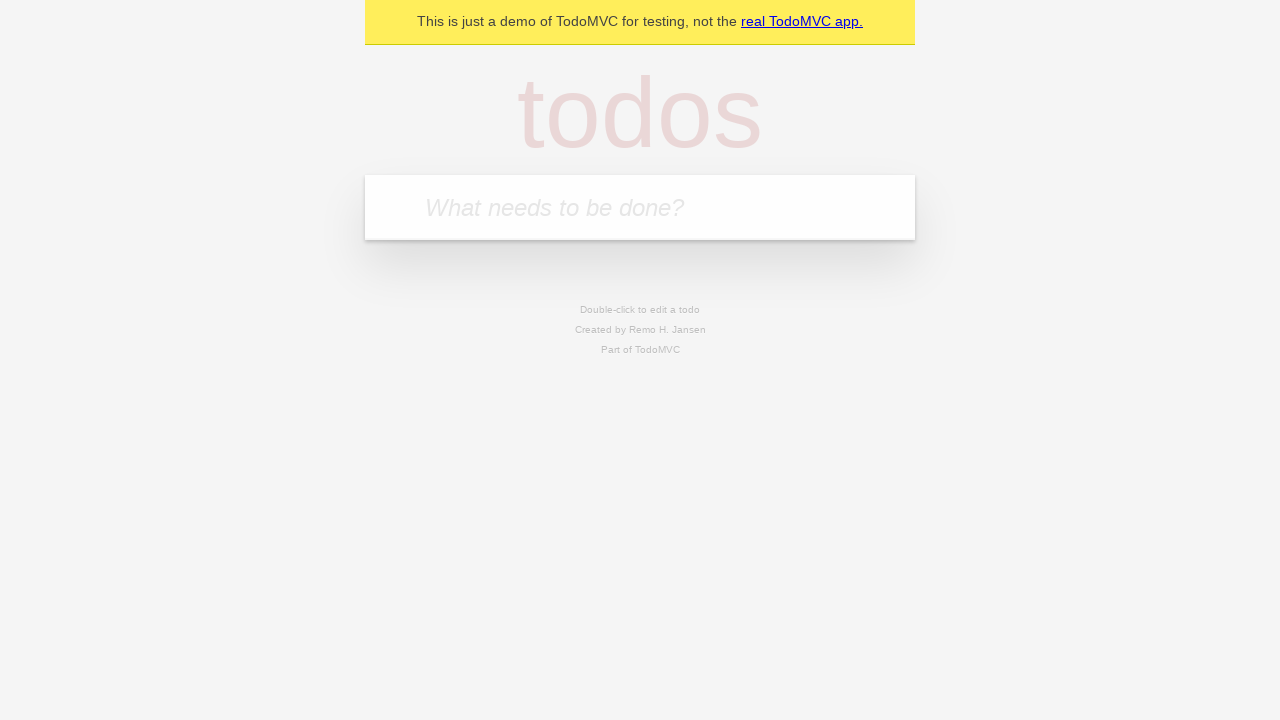

Filled todo input with 'buy some cheese' on internal:attr=[placeholder="What needs to be done?"i]
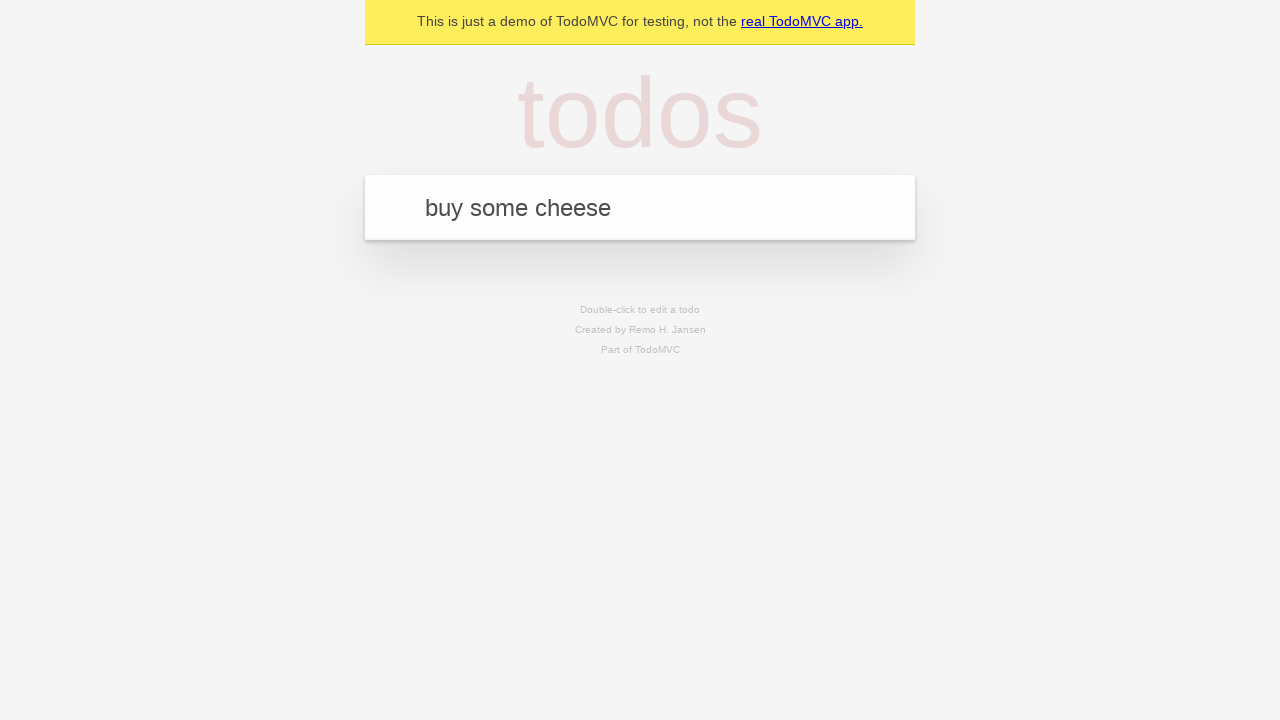

Pressed Enter to create first todo item on internal:attr=[placeholder="What needs to be done?"i]
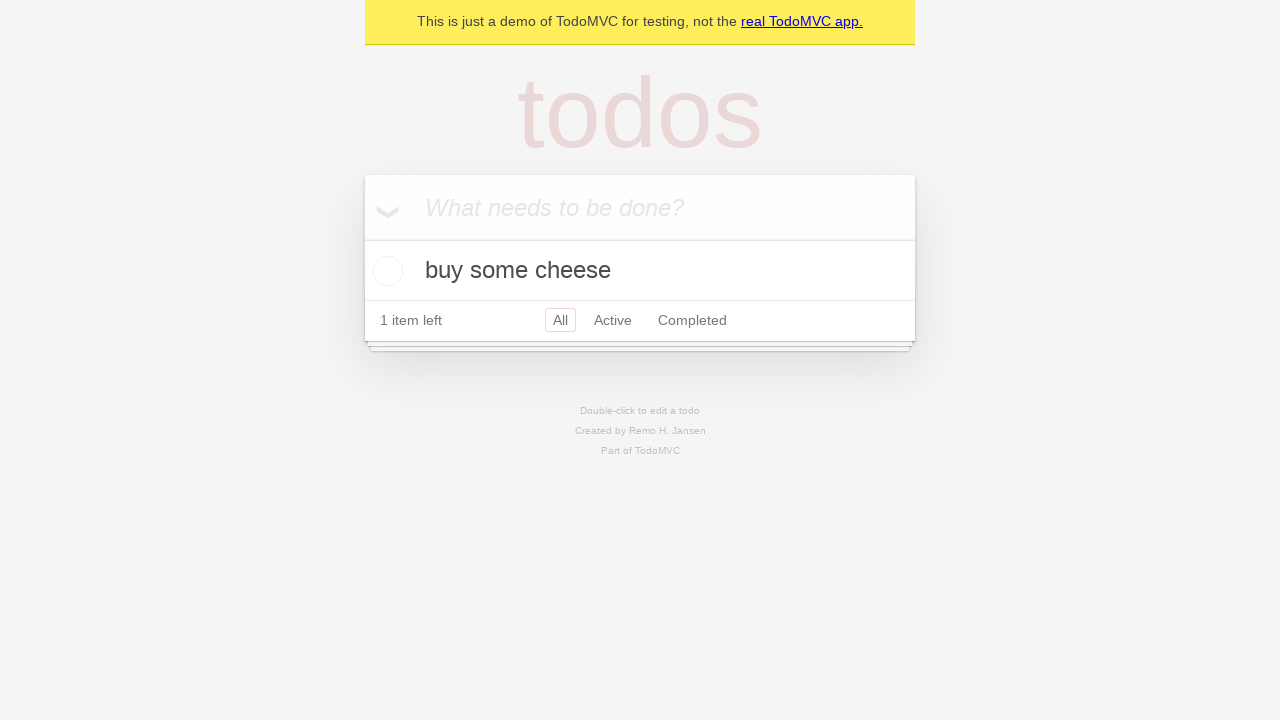

Filled todo input with 'feed the cat' on internal:attr=[placeholder="What needs to be done?"i]
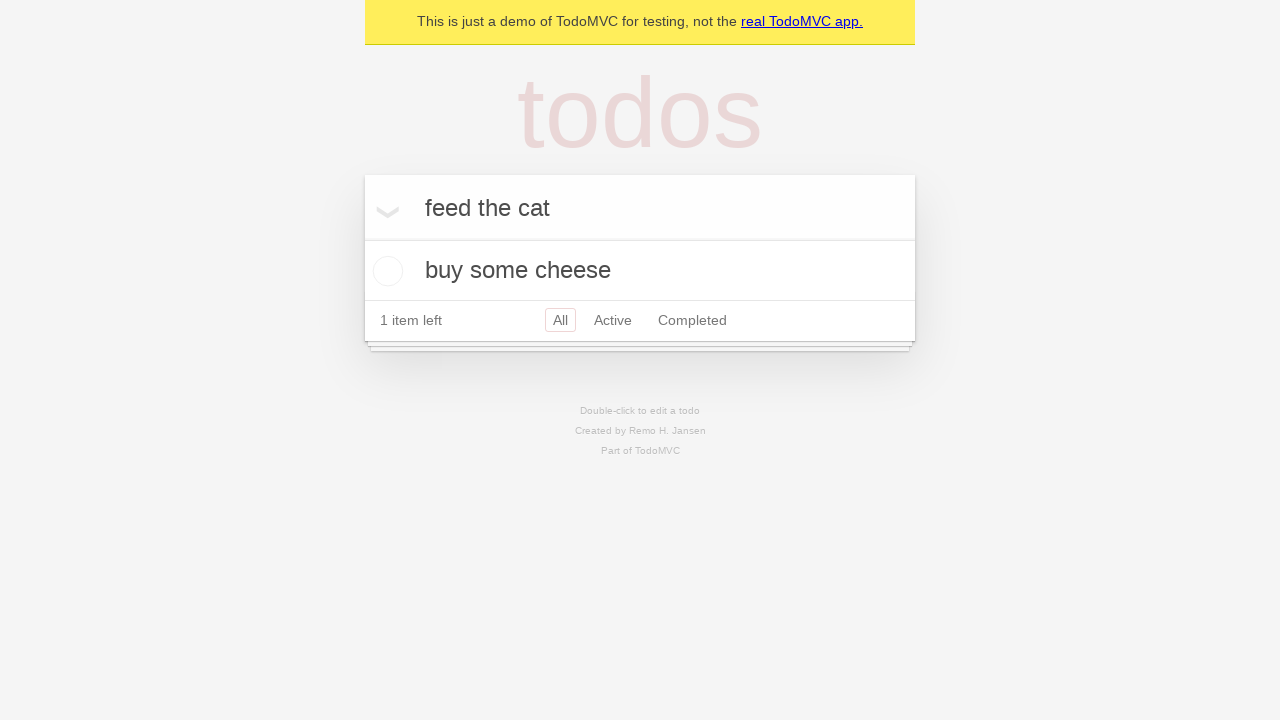

Pressed Enter to create second todo item on internal:attr=[placeholder="What needs to be done?"i]
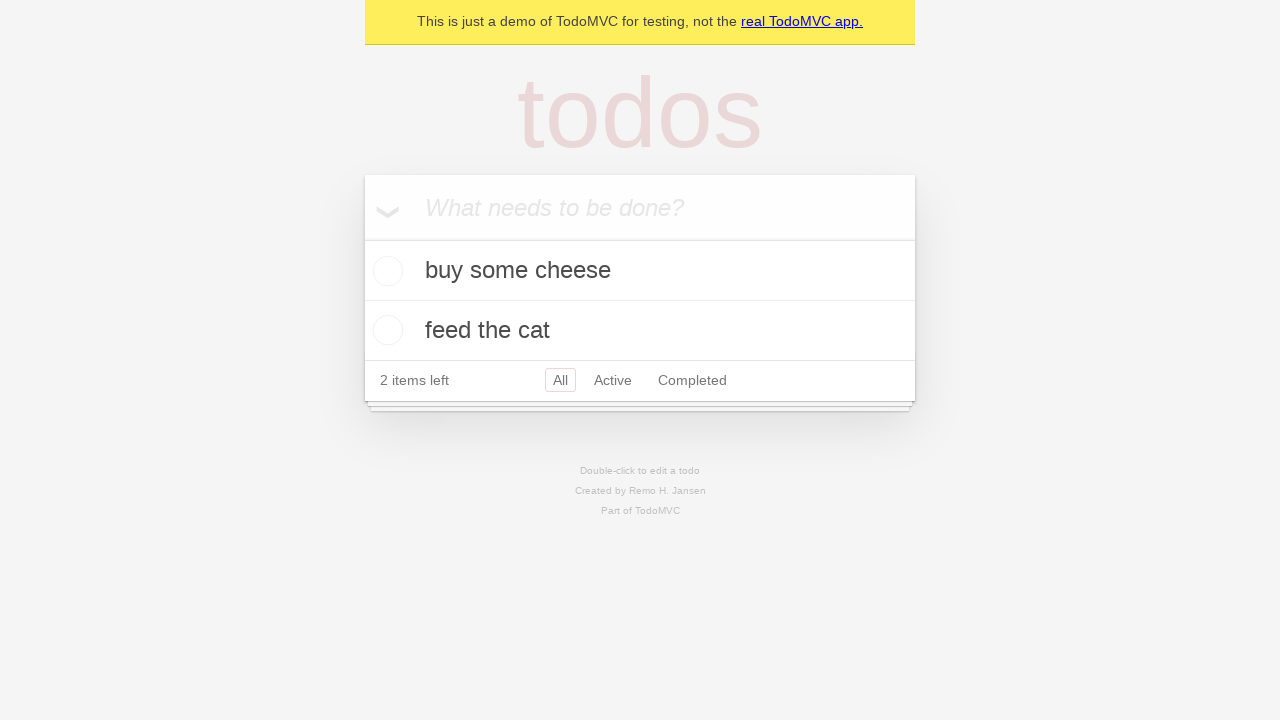

Filled todo input with 'book a doctors appointment' on internal:attr=[placeholder="What needs to be done?"i]
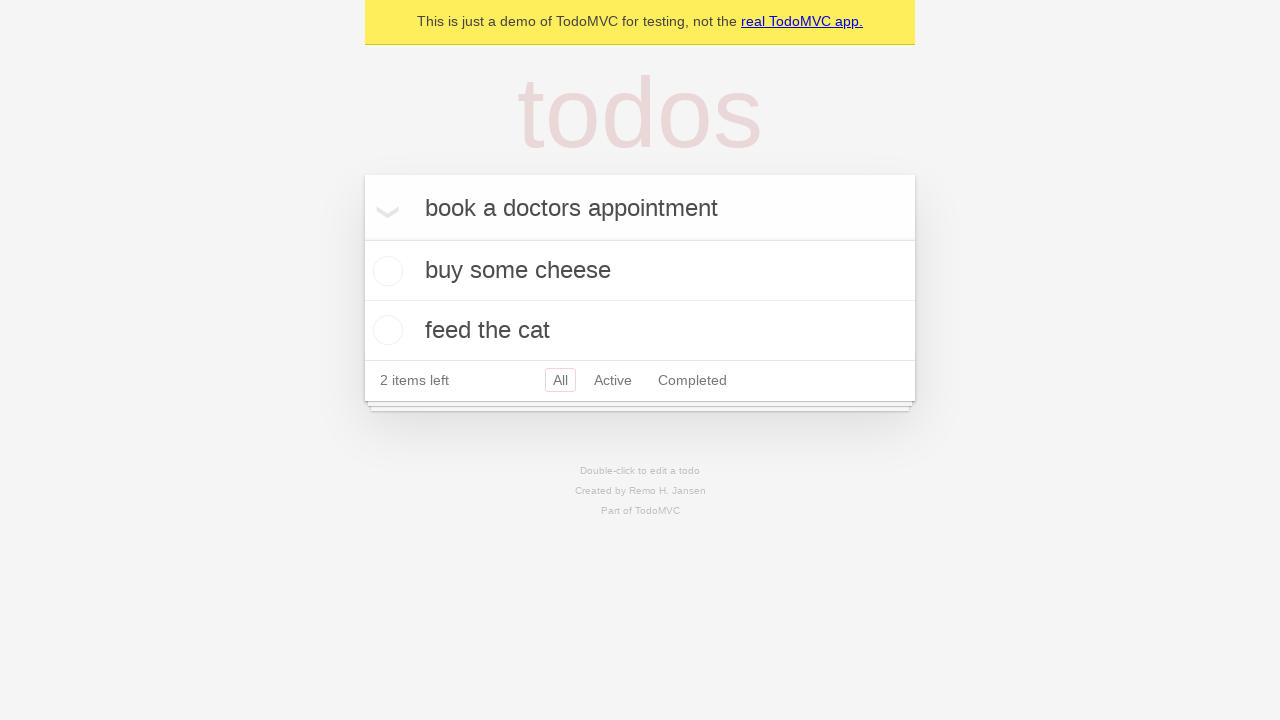

Pressed Enter to create third todo item on internal:attr=[placeholder="What needs to be done?"i]
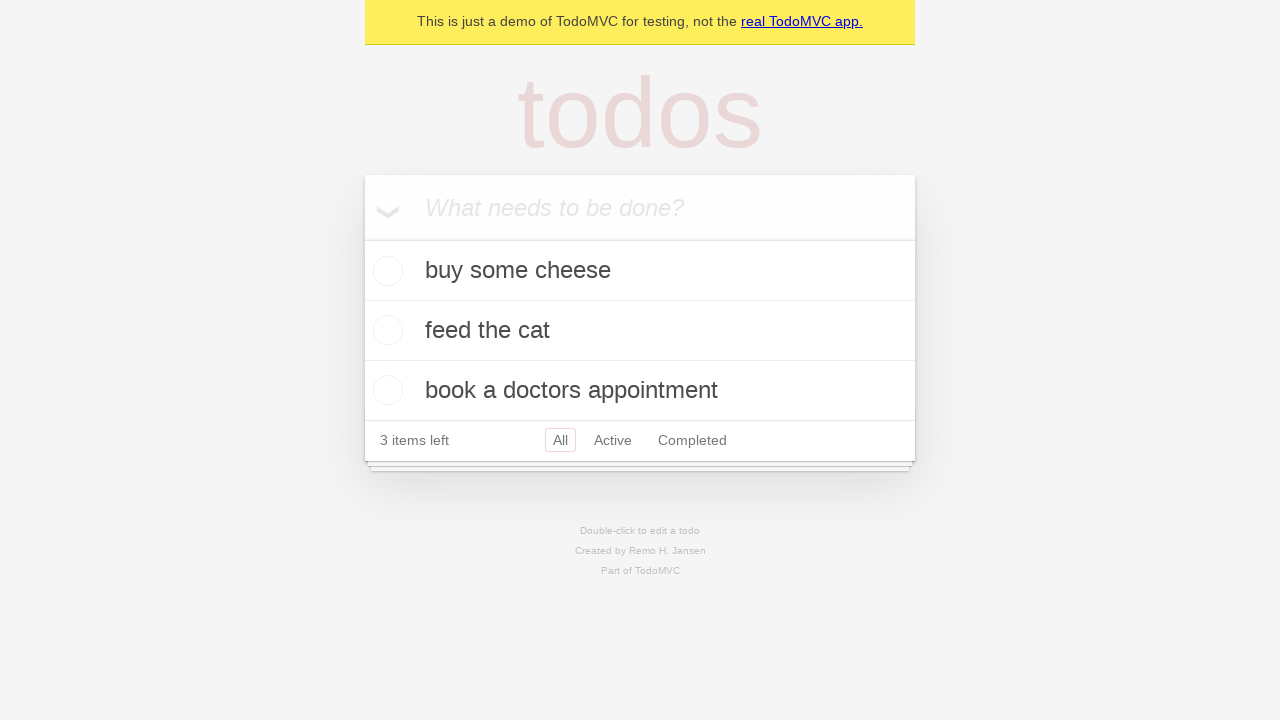

Checked the second todo item as completed at (385, 330) on internal:testid=[data-testid="todo-item"s] >> nth=1 >> internal:role=checkbox
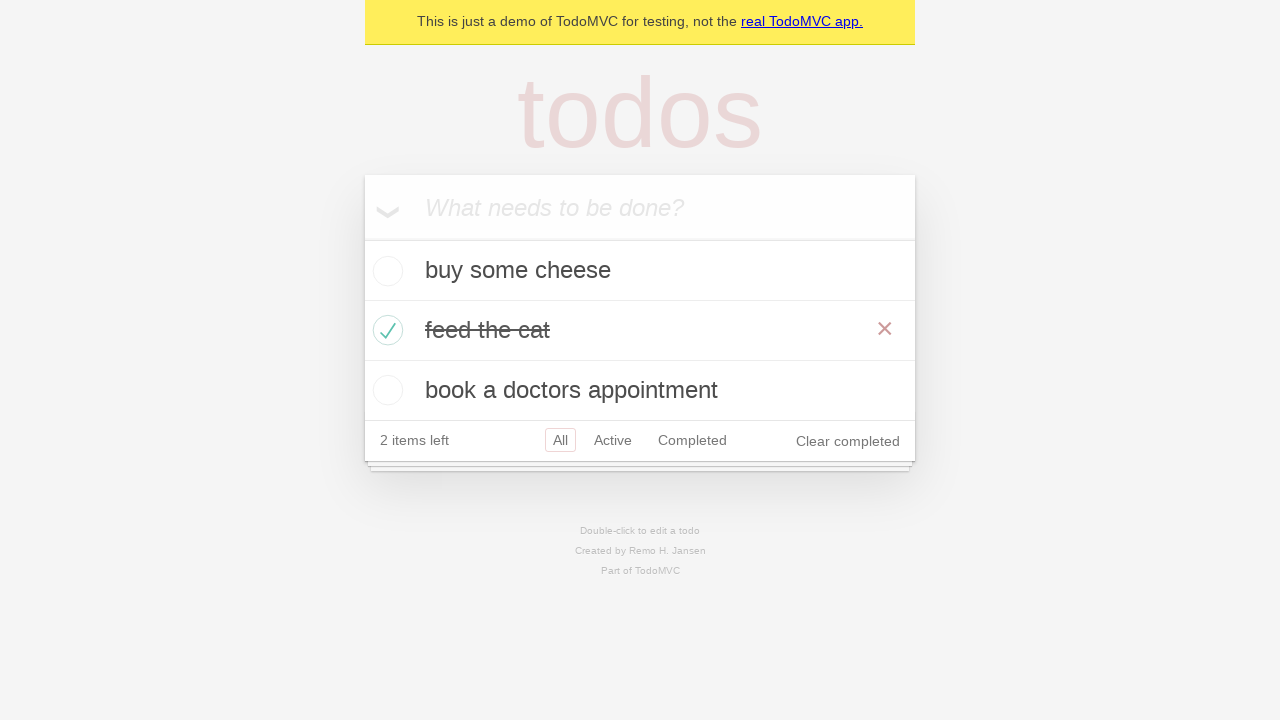

Clicked the Active filter link to display only active items at (613, 440) on internal:role=link[name="Active"i]
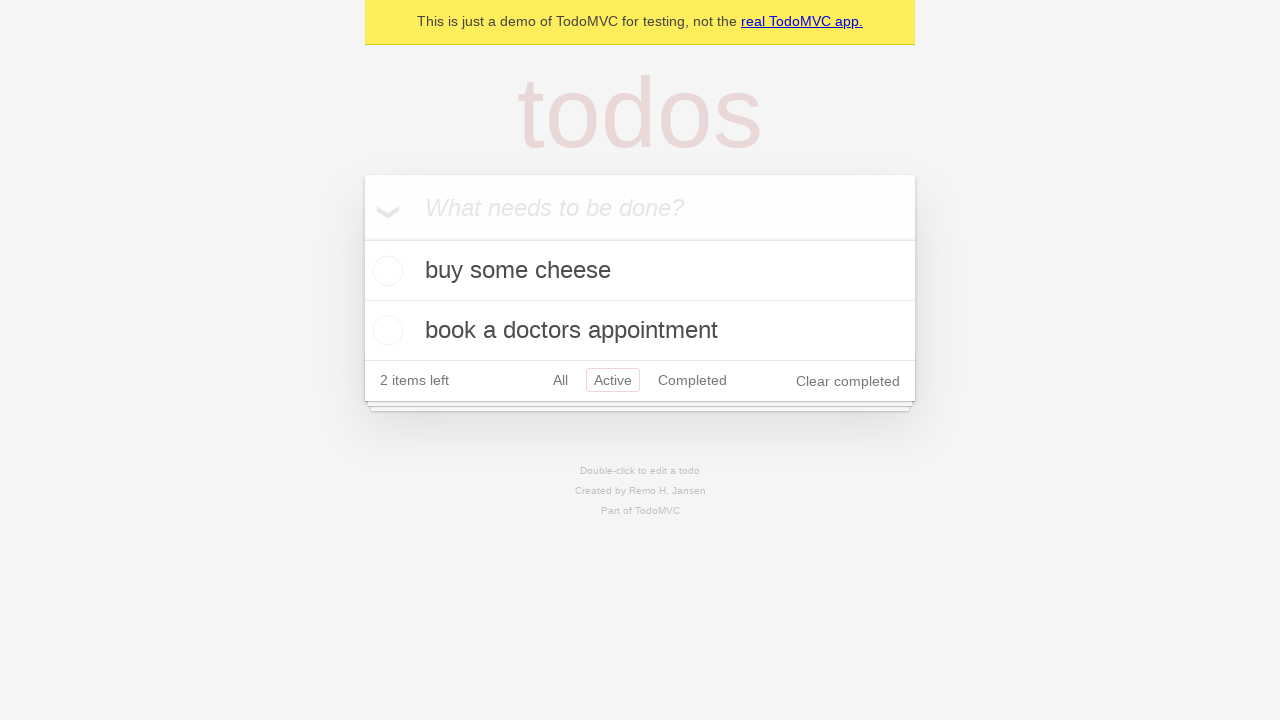

Filtered todo list loaded, showing only active items
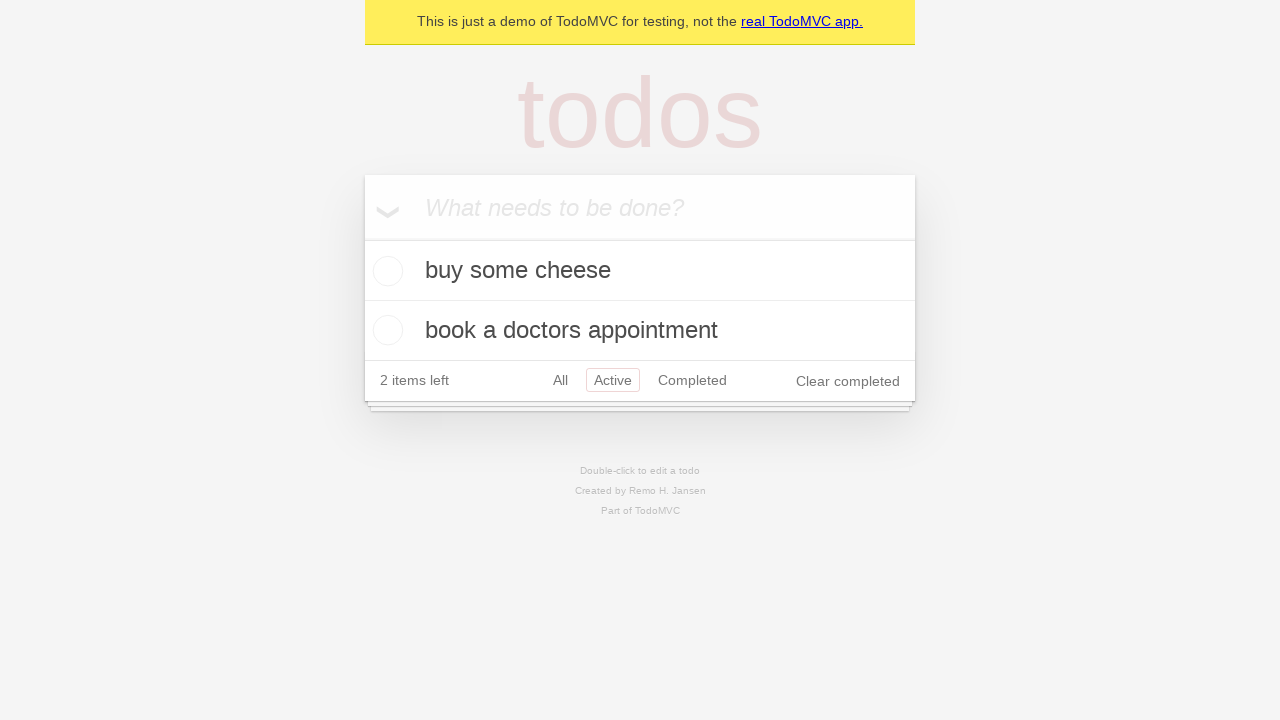

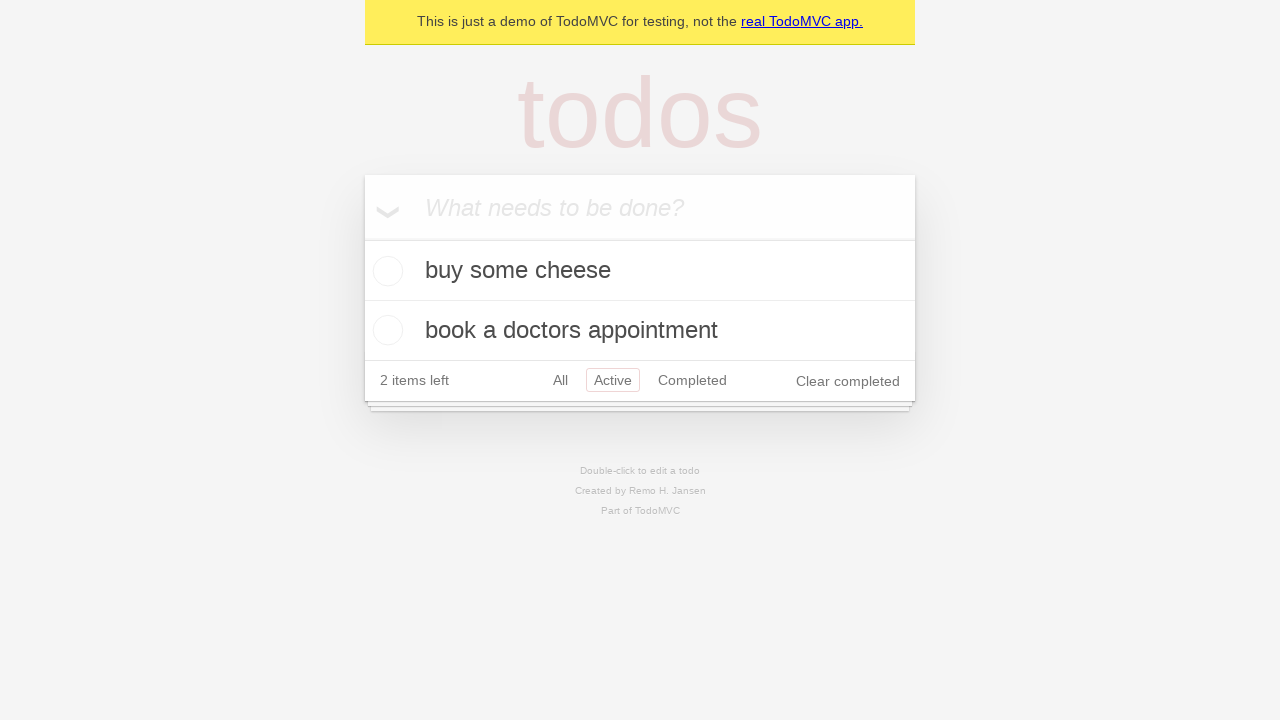